Tests locating table rows containing specific color names on the XKCD color RGB page, verifying text content in specific rows using nth-child selectors and searching for colors within the table.

Starting URL: https://xkcd.com/color/rgb/

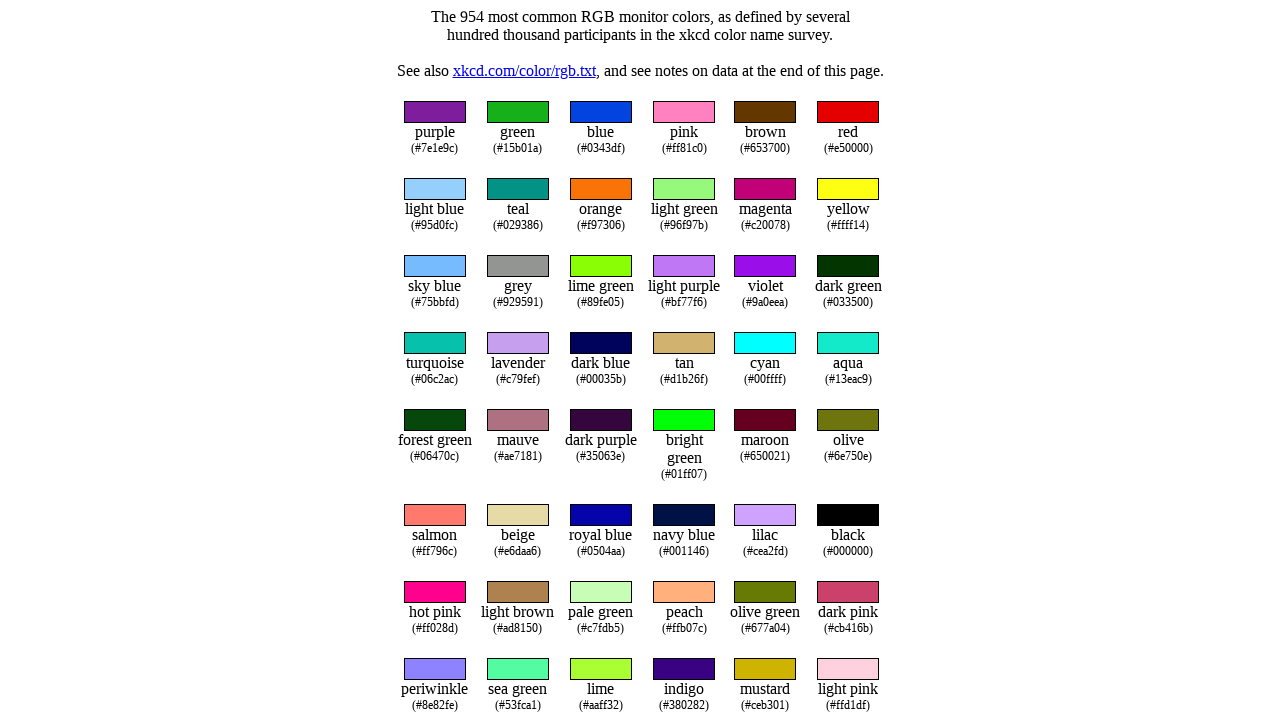

Waited for table to load on XKCD color RGB page
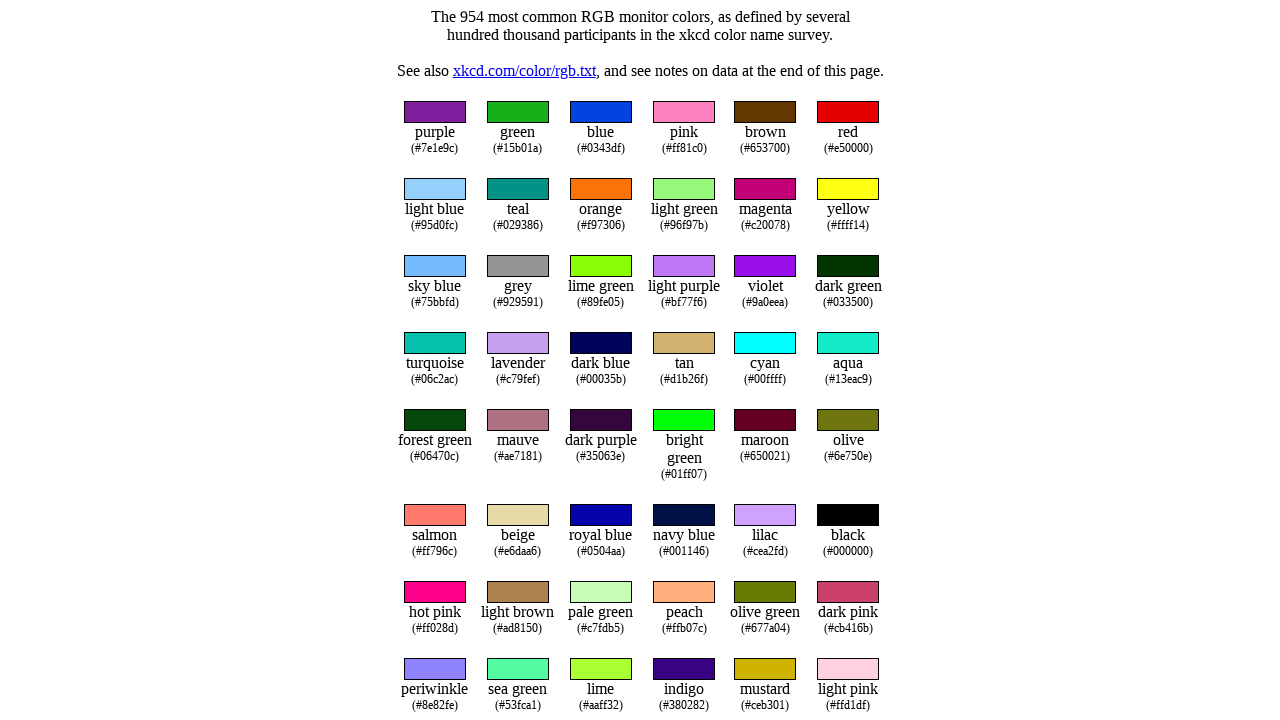

Verified 'teal' is present in table row 2
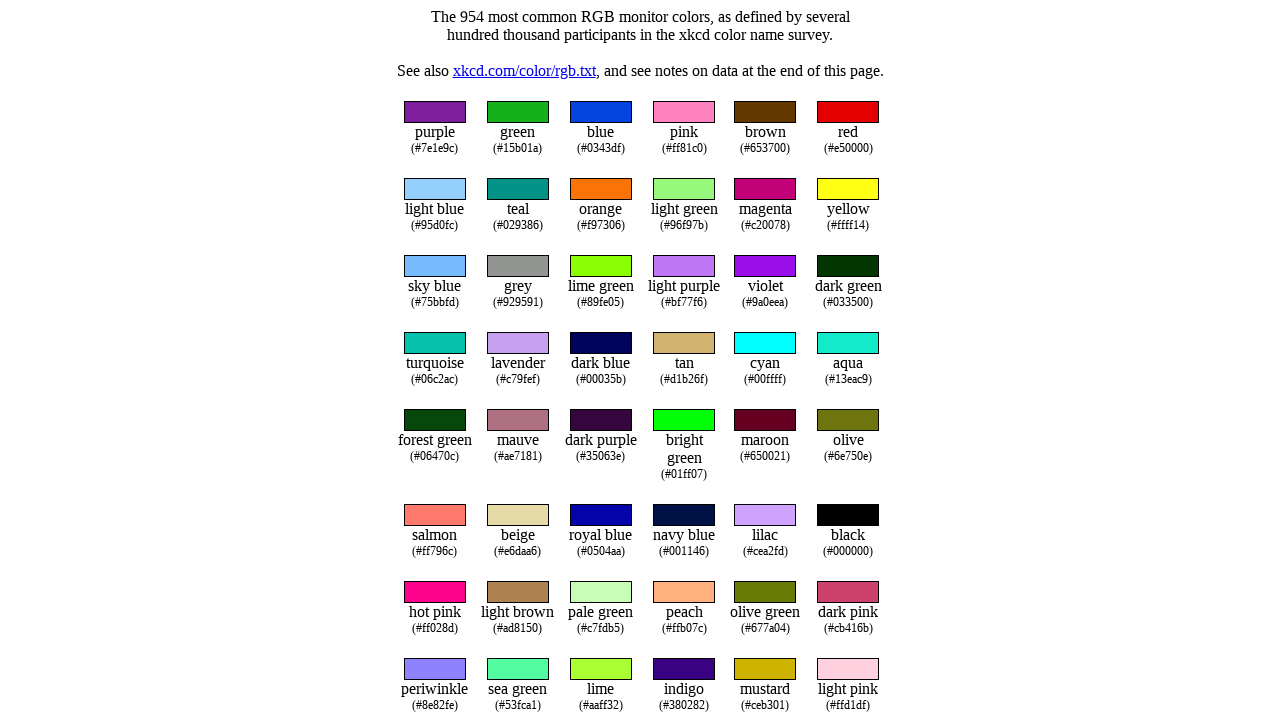

Verified 'aqua' is present in table row 4
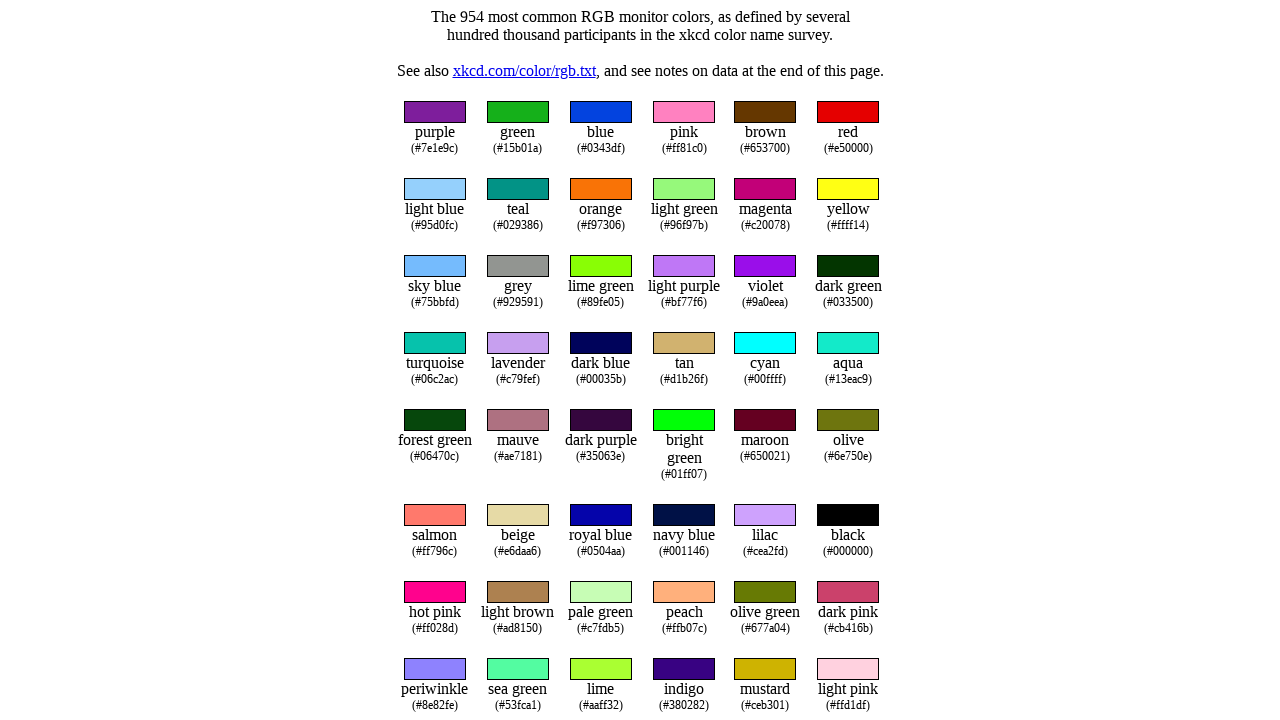

Verified 'mint' is present in table row 14
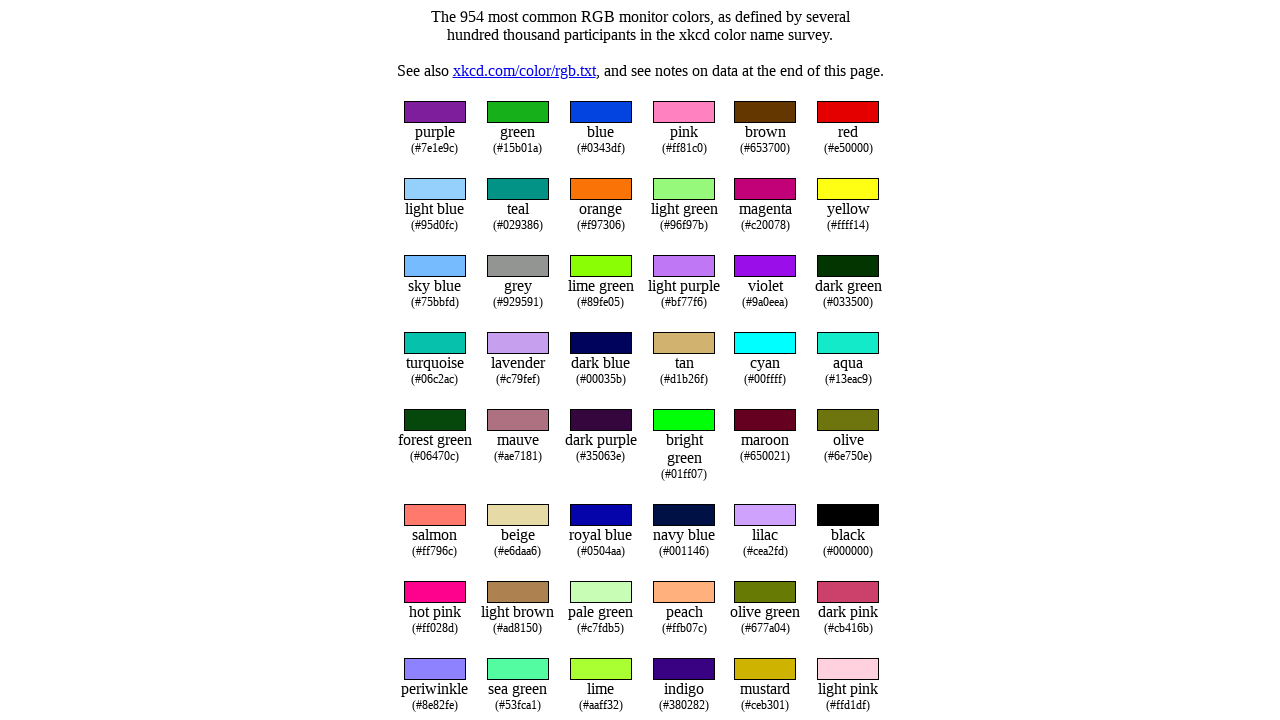

Verified 'jade' is present in table row 36
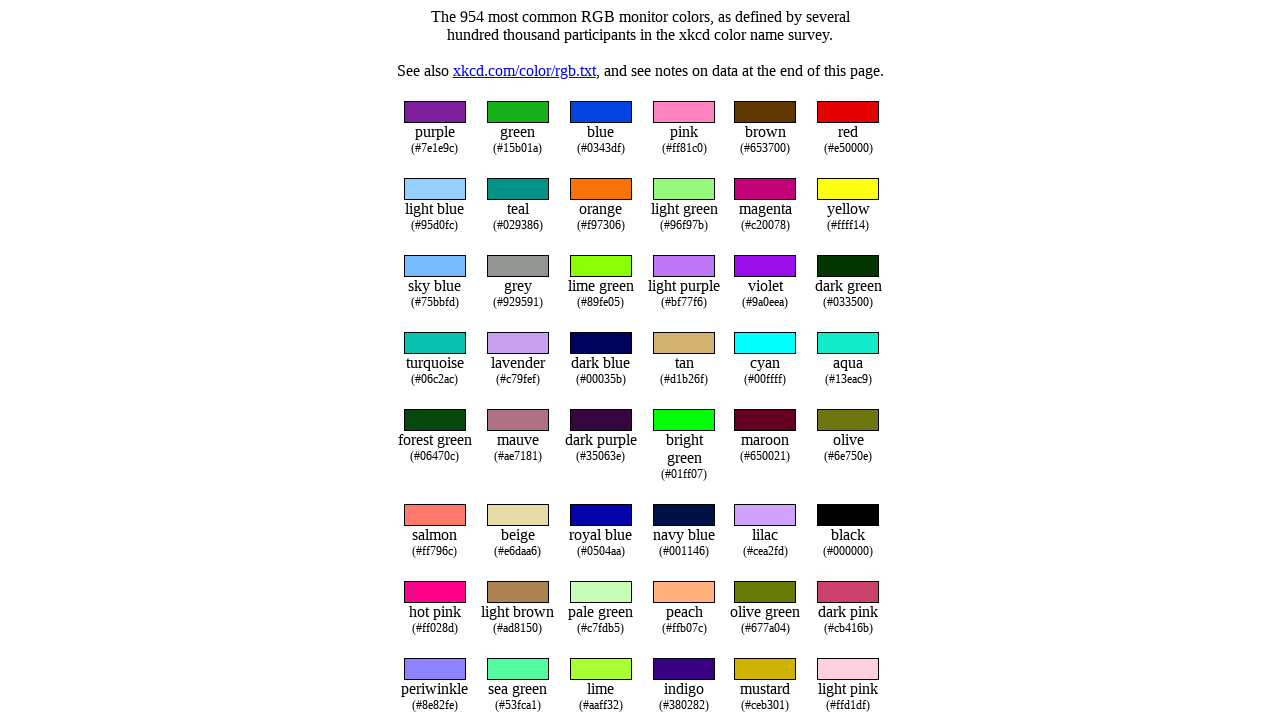

Located all table rows, found 159 rows total
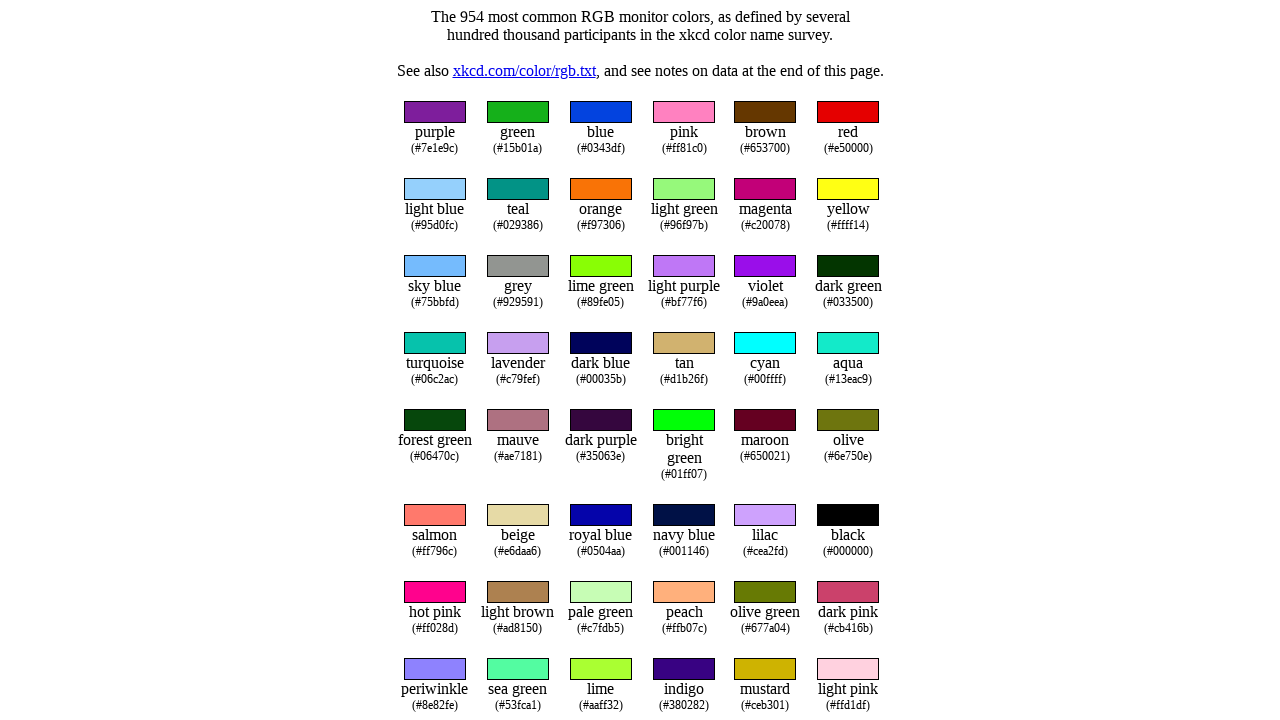

Found and scrolled to 'rust' color in row 16
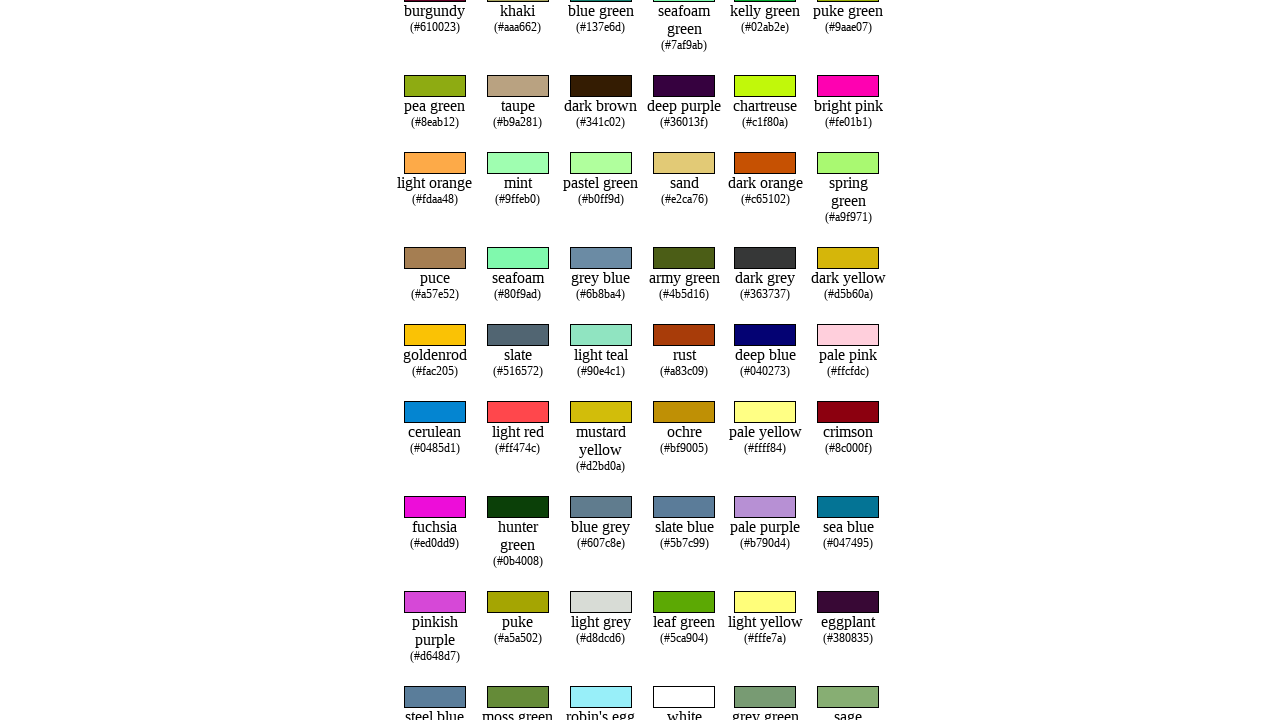

Found and scrolled to 'azure' color in row 24
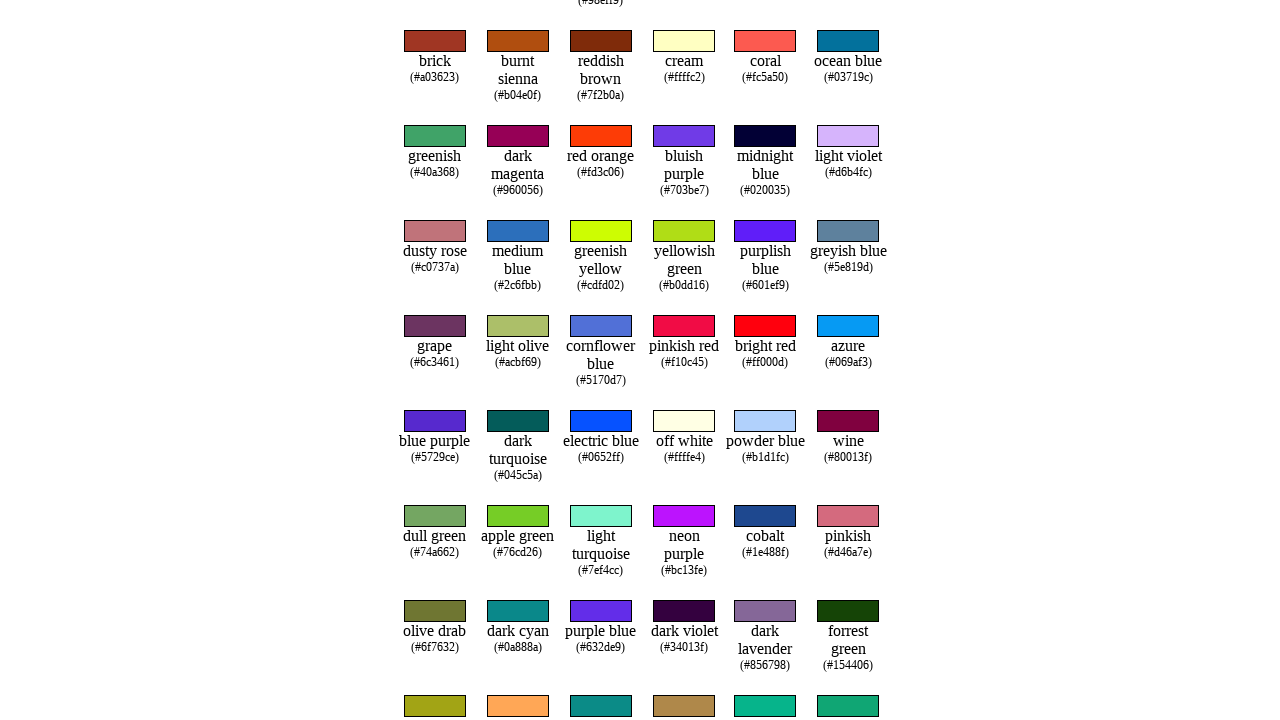

Found and scrolled to 'topaz' color in row 138
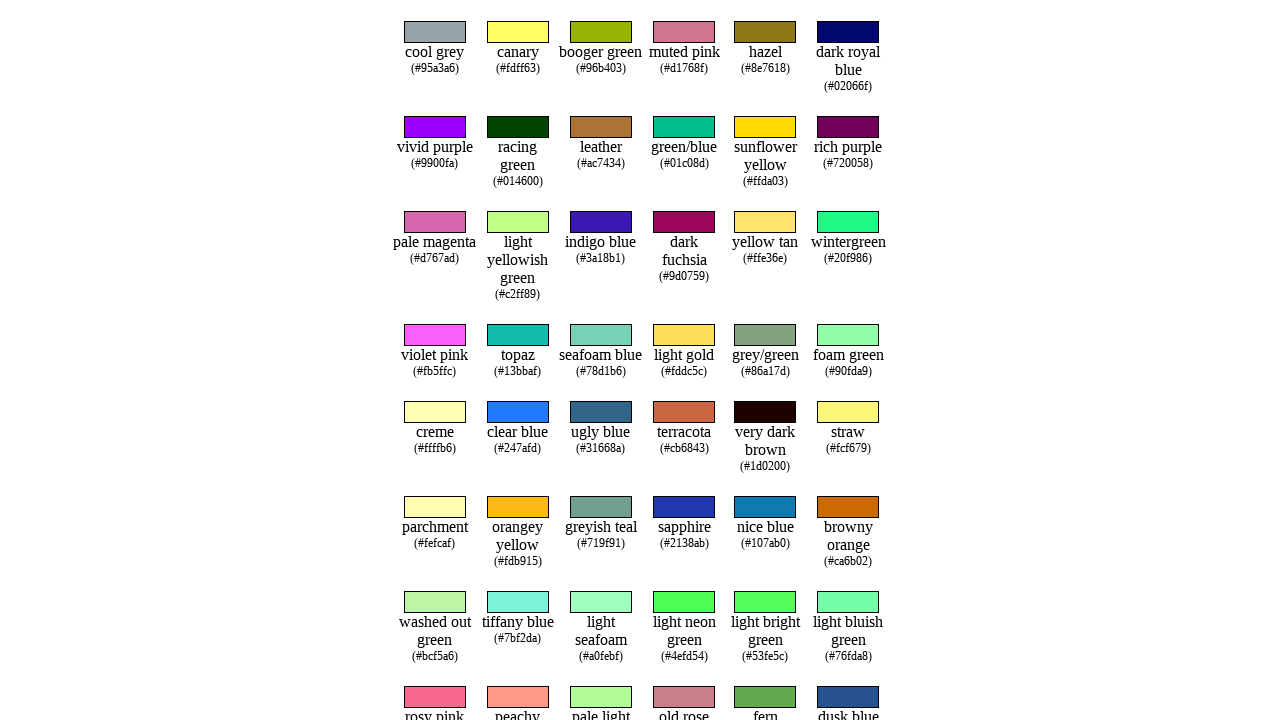

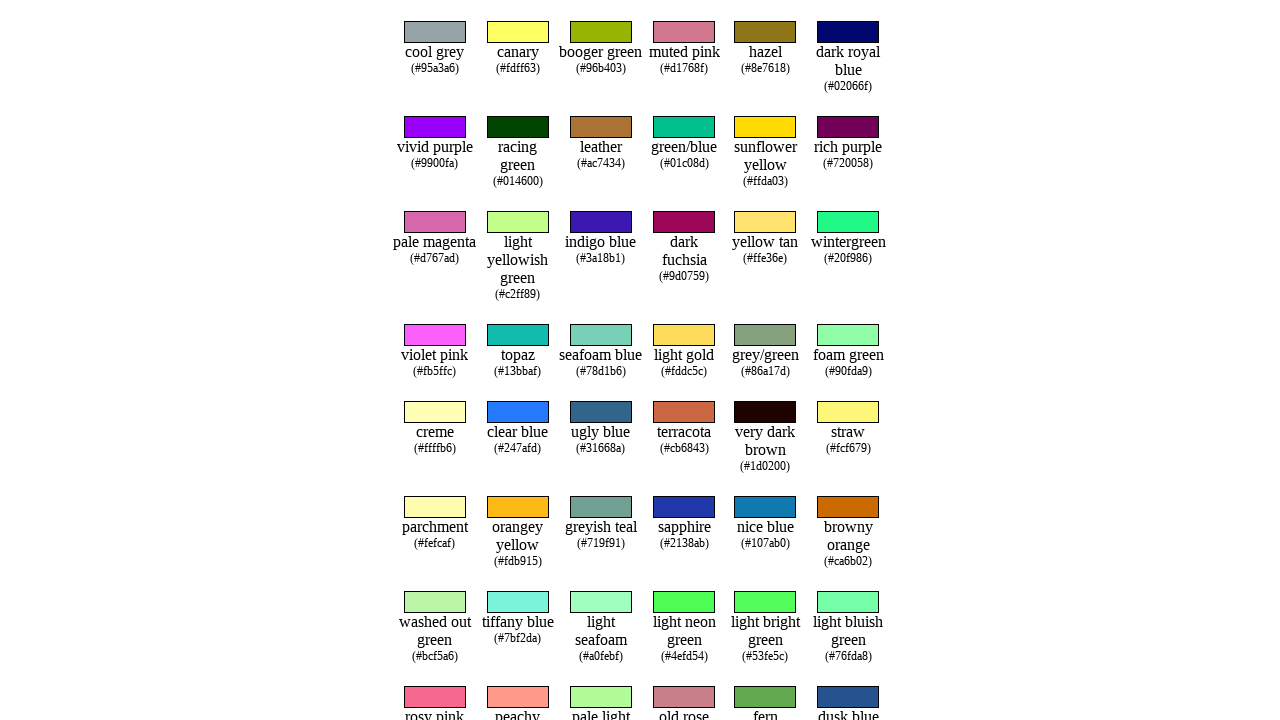